Tests drag and drop functionality by dragging a source element to a target drop zone within an iframe using the drag_and_drop method

Starting URL: https://jqueryui.com/droppable/

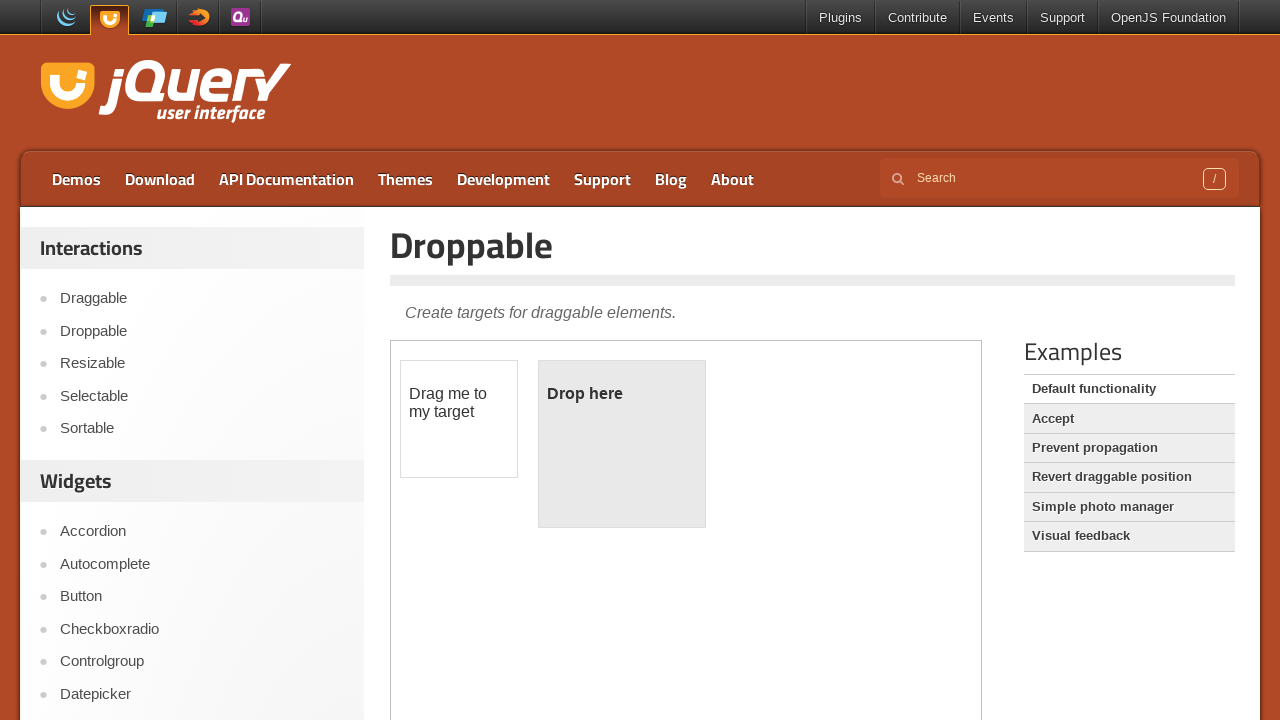

Located iframe with demo-frame class containing draggable elements
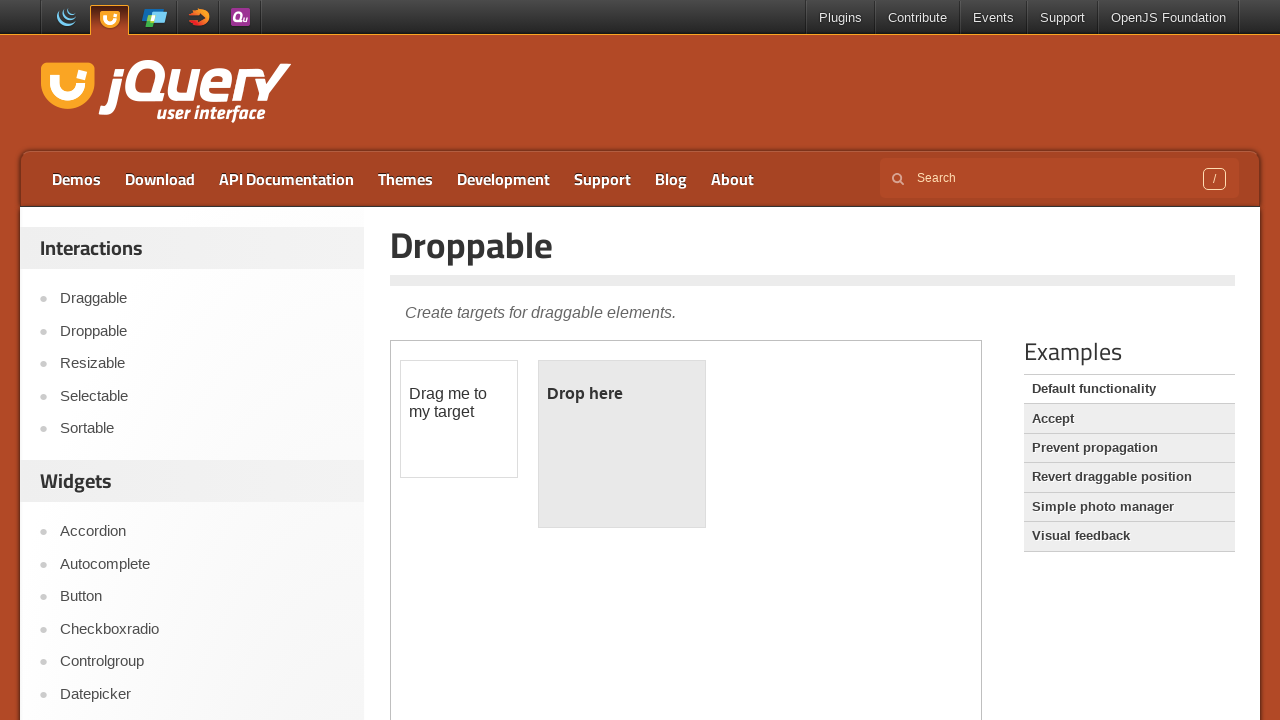

Located source draggable element with id 'draggable' in iframe
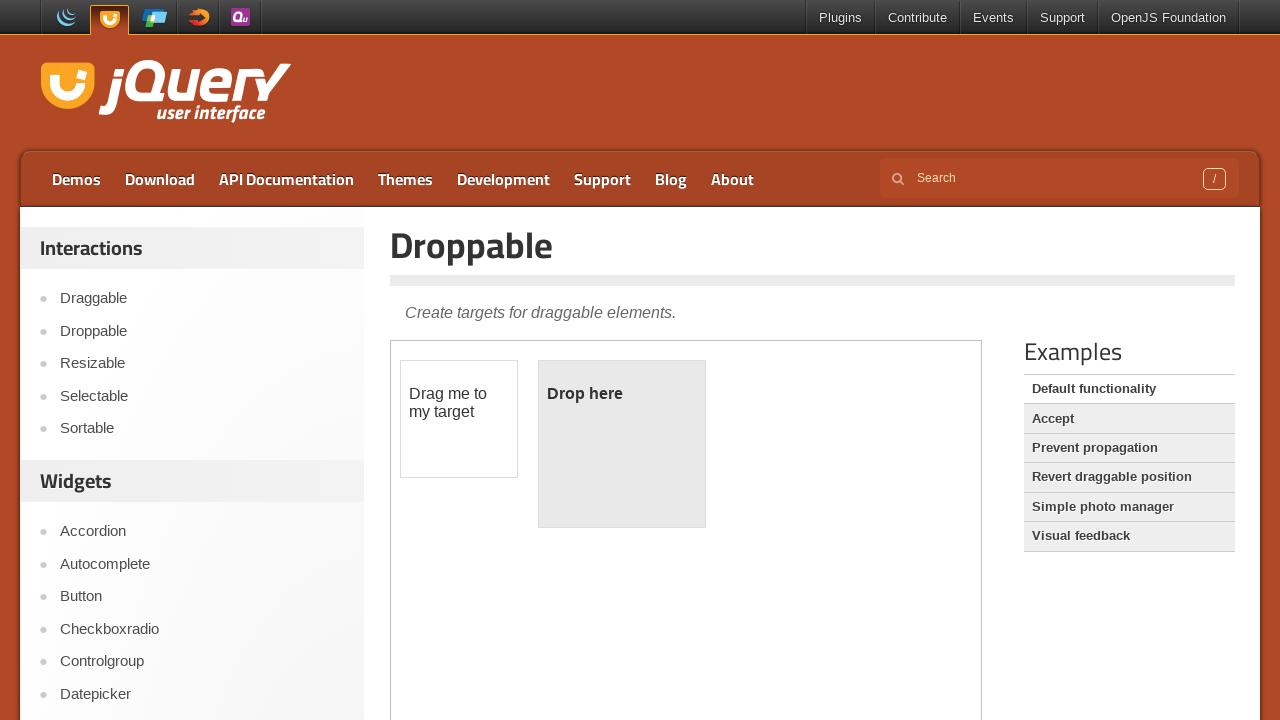

Located target drop zone element with id 'droppable' in iframe
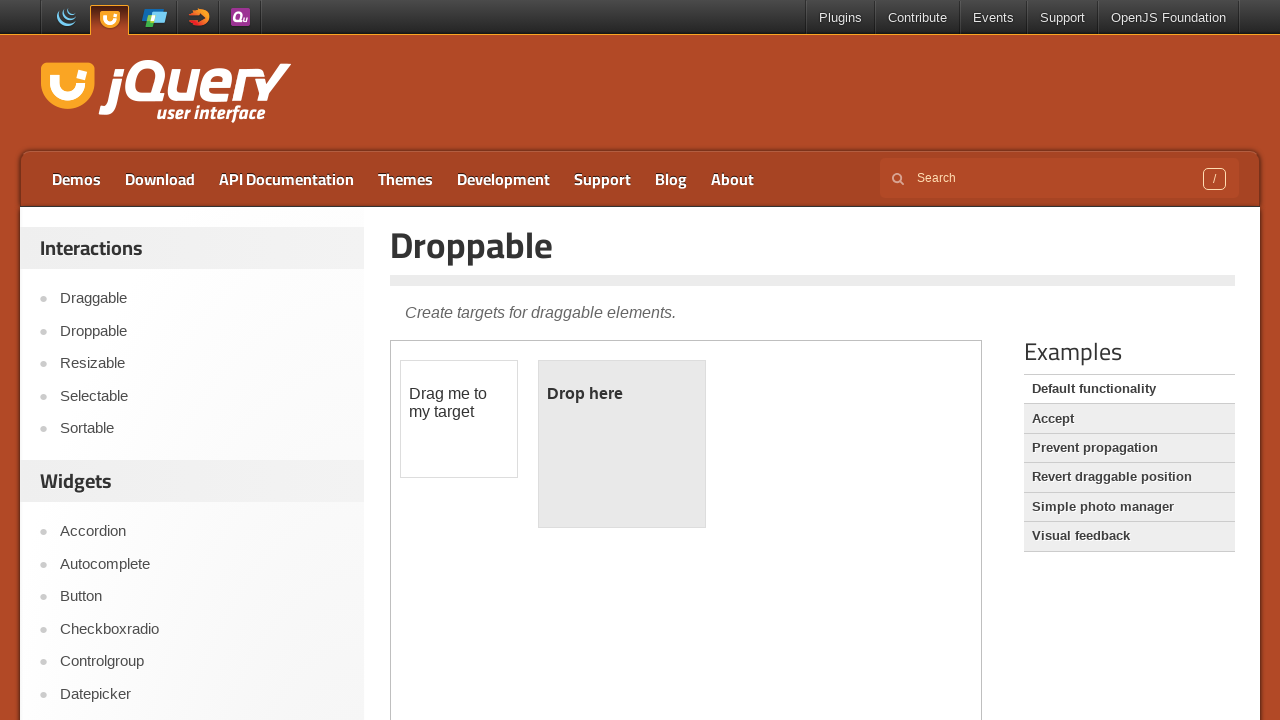

Performed drag and drop action - dragged source element to target drop zone at (622, 444)
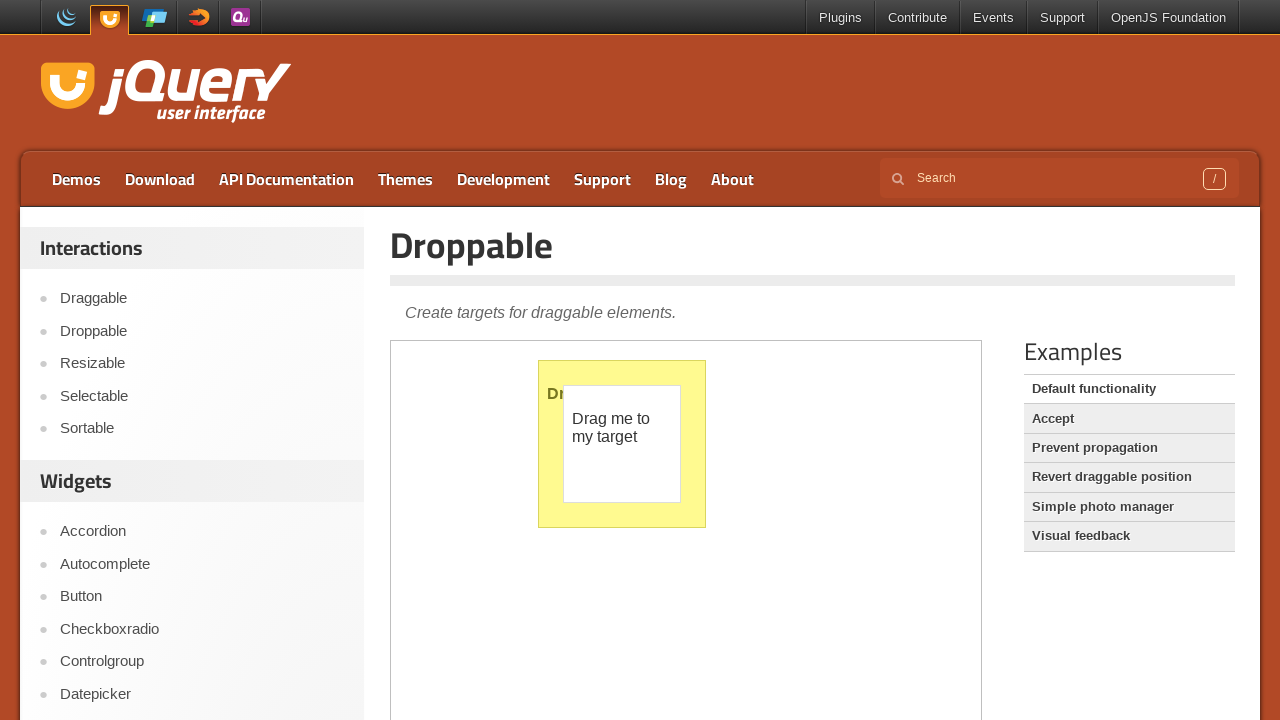

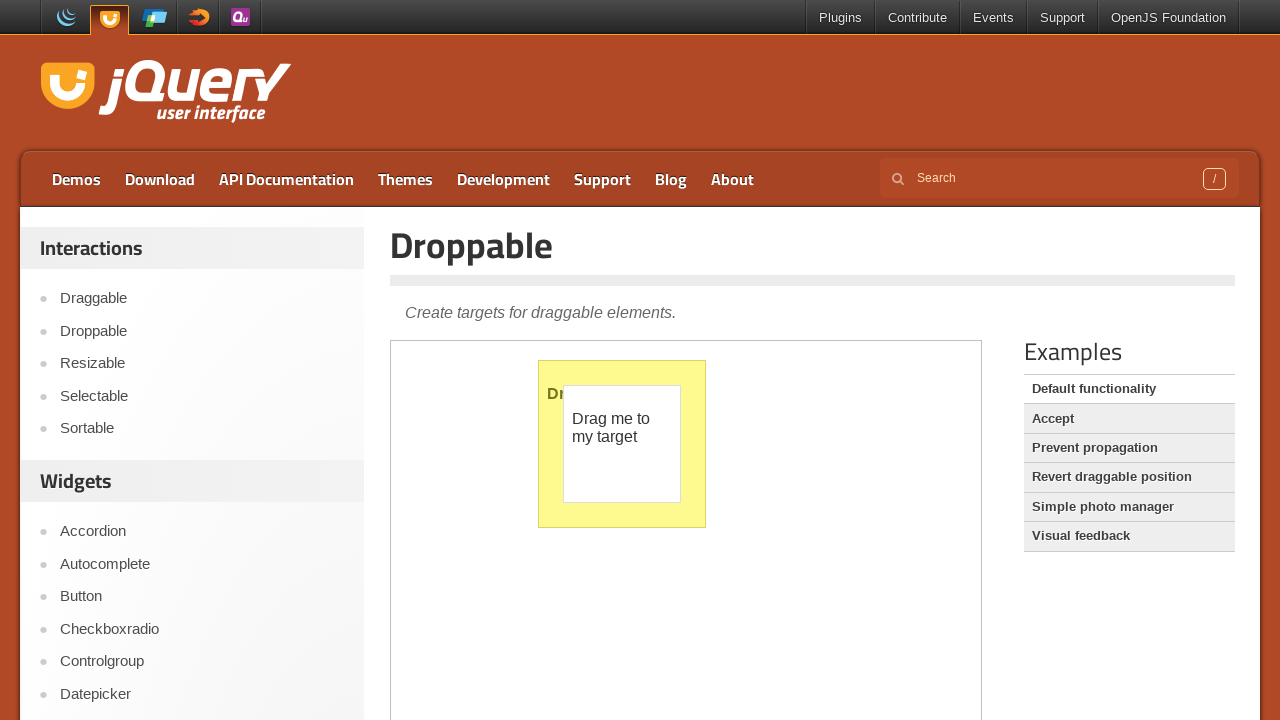